Tests that submitting the login form with a username but empty password displays the error message "Epic sadface: Password is required"

Starting URL: https://www.saucedemo.com

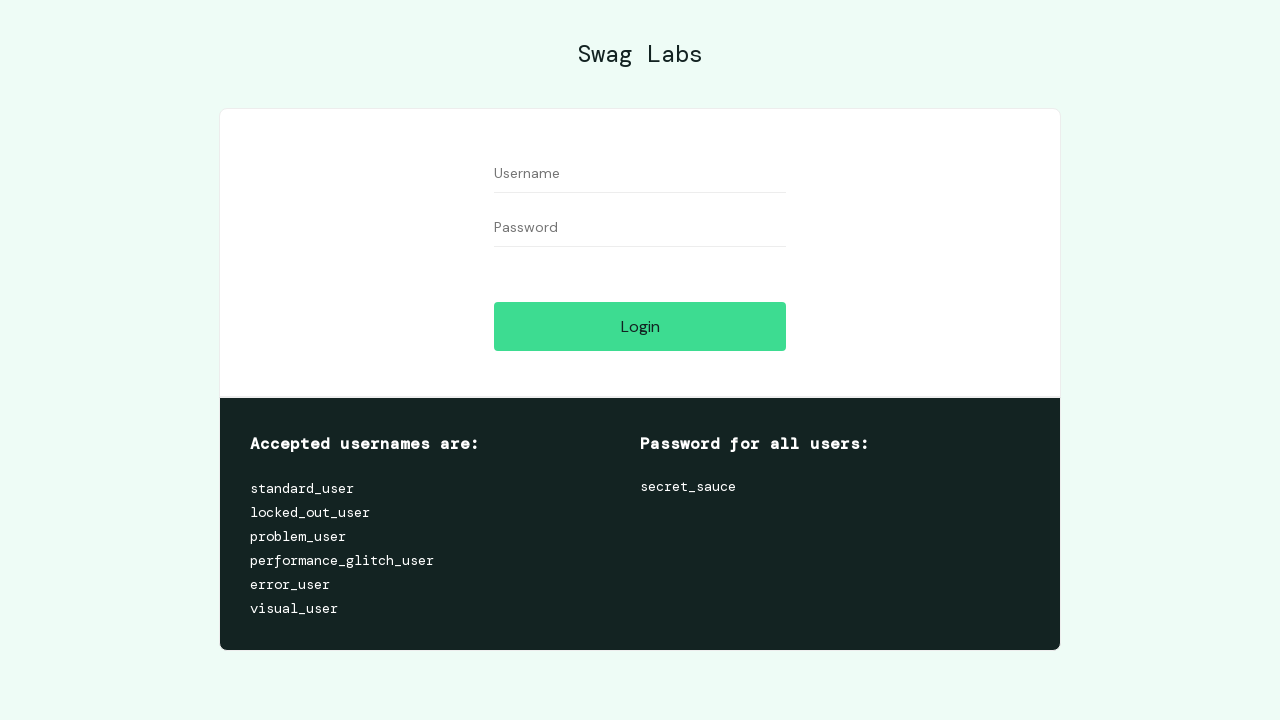

Filled username field with 'standard_user' on #user-name
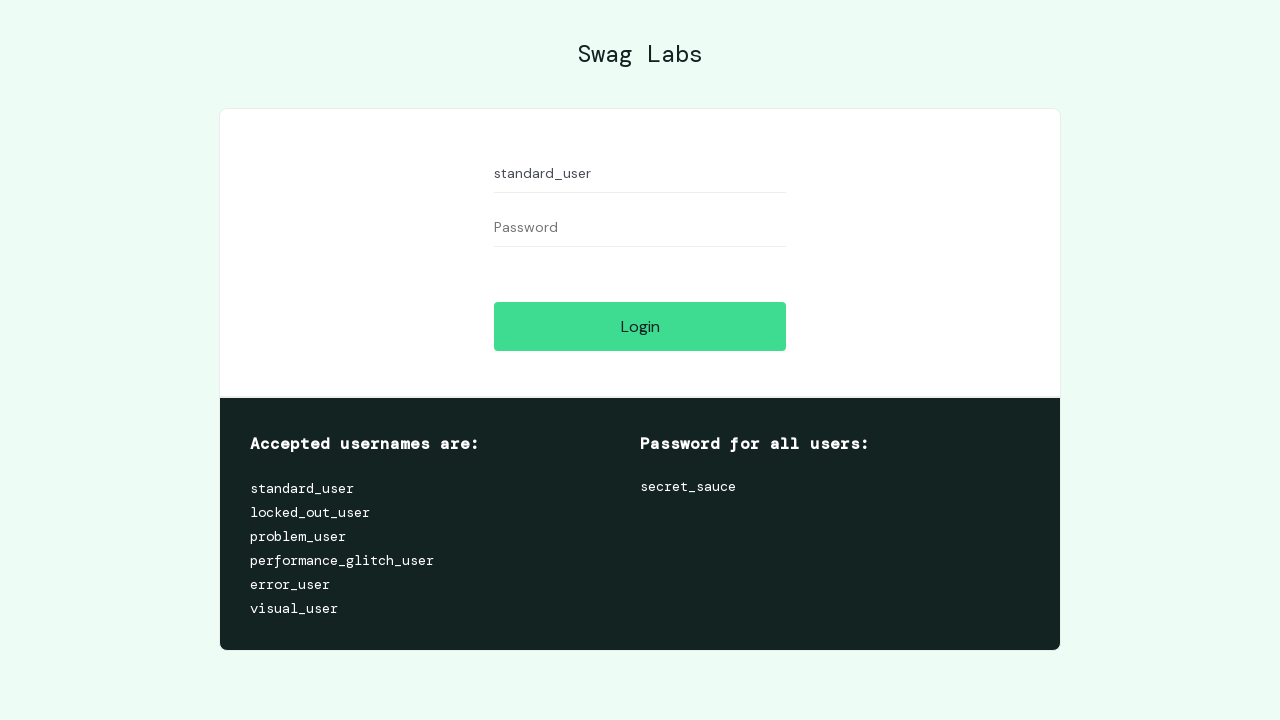

Clicked login button without entering password at (640, 326) on #login-button
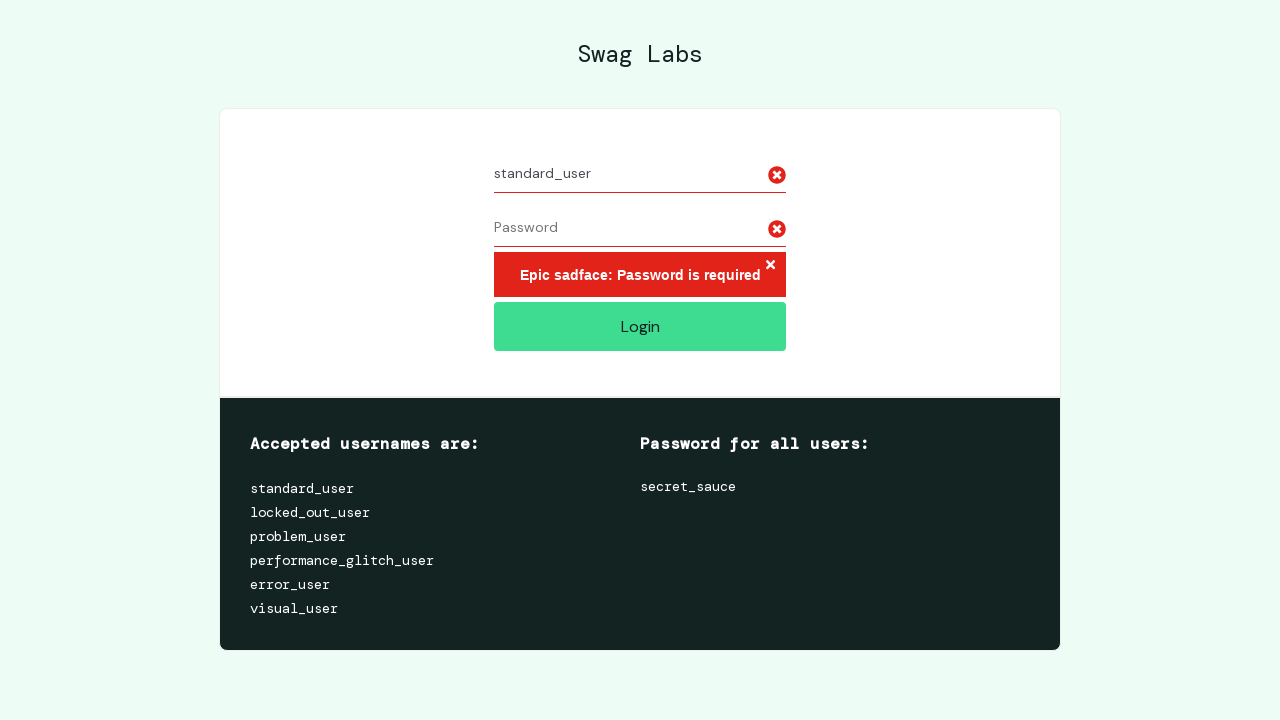

Error message 'Epic sadface: Password is required' appeared
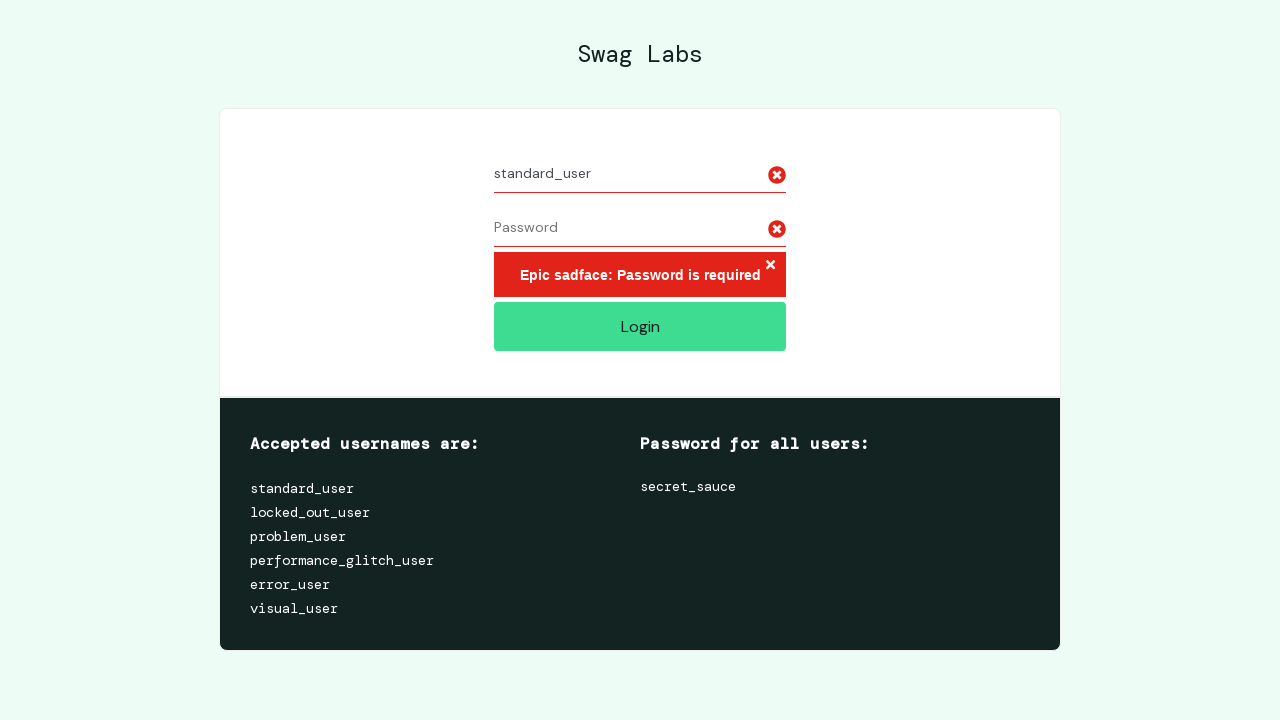

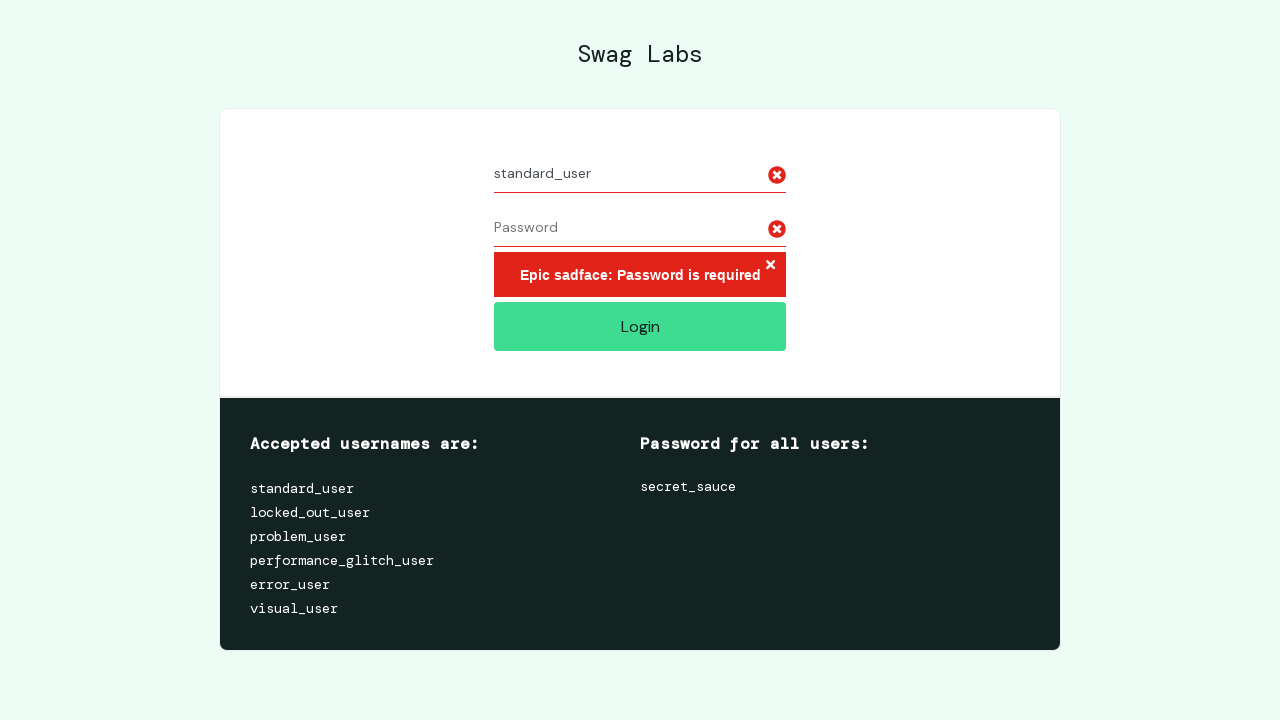